Navigates to the Citilink laptops catalog page and waits for the page to load

Starting URL: https://www.citilink.ru/catalog/noutbuki/

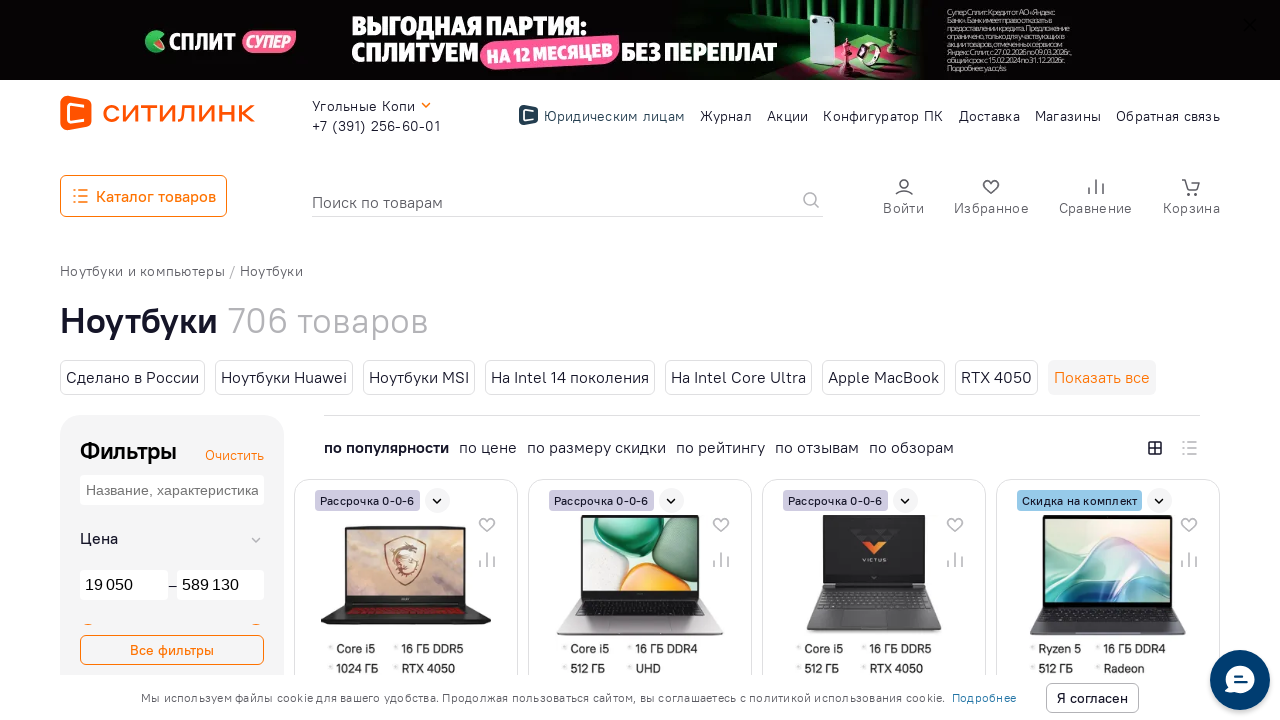

Navigated to Citilink laptops catalog page
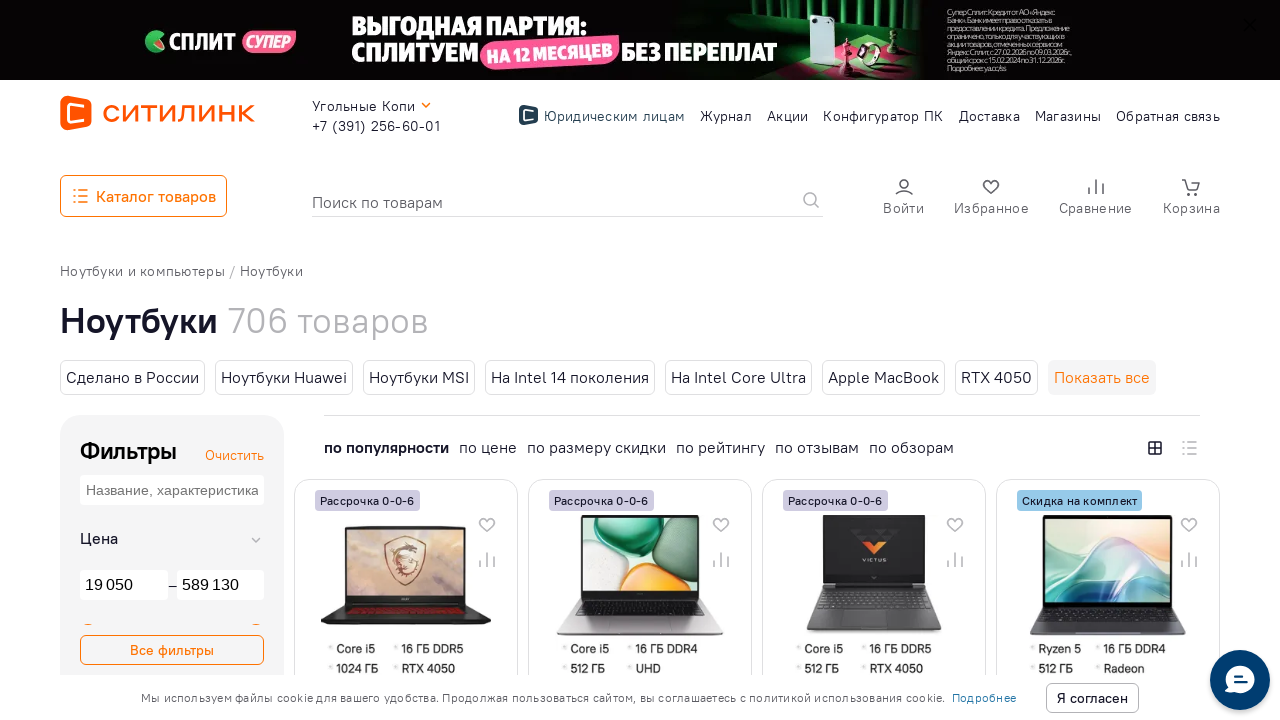

Waited for network idle state - catalog page fully loaded
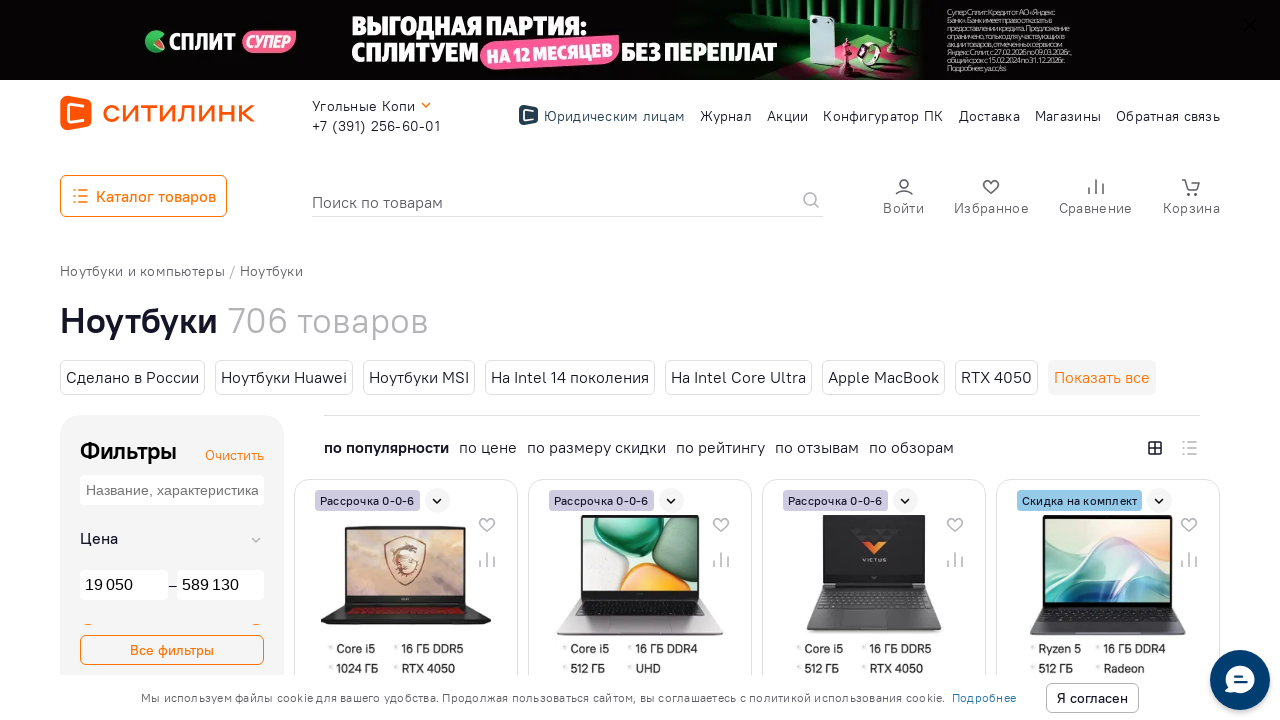

Verified catalog page loaded - body element is present
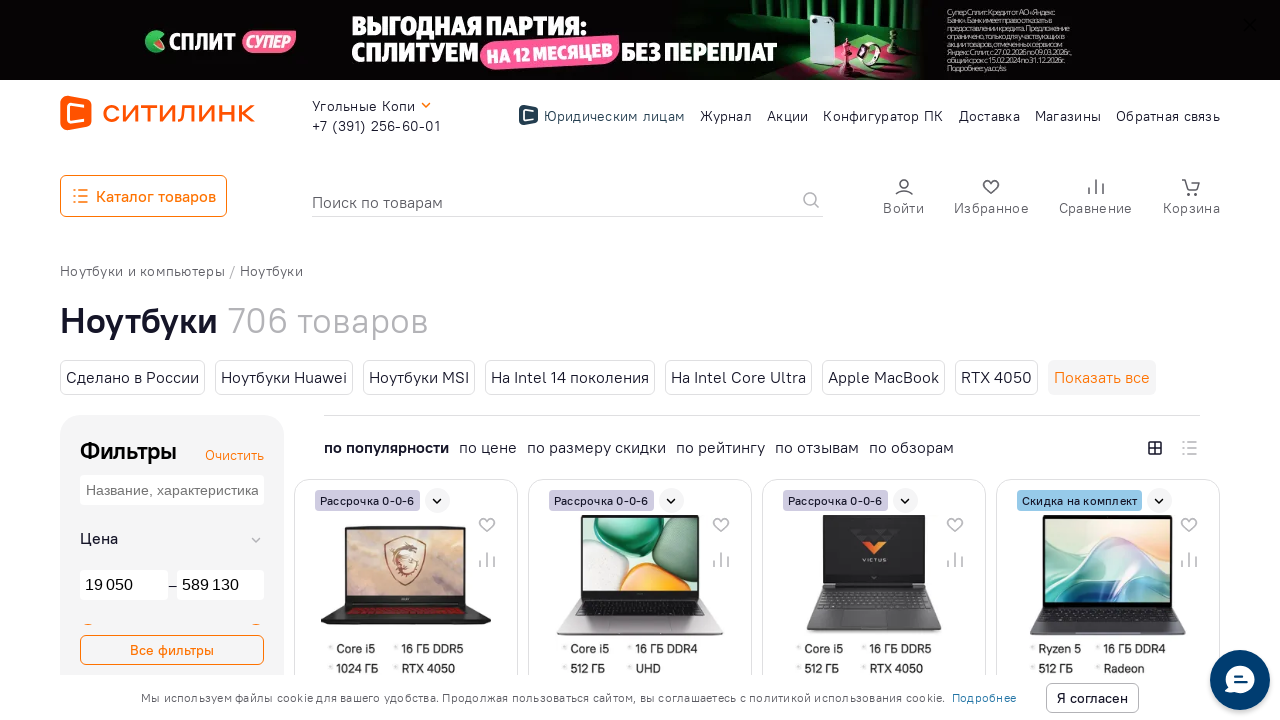

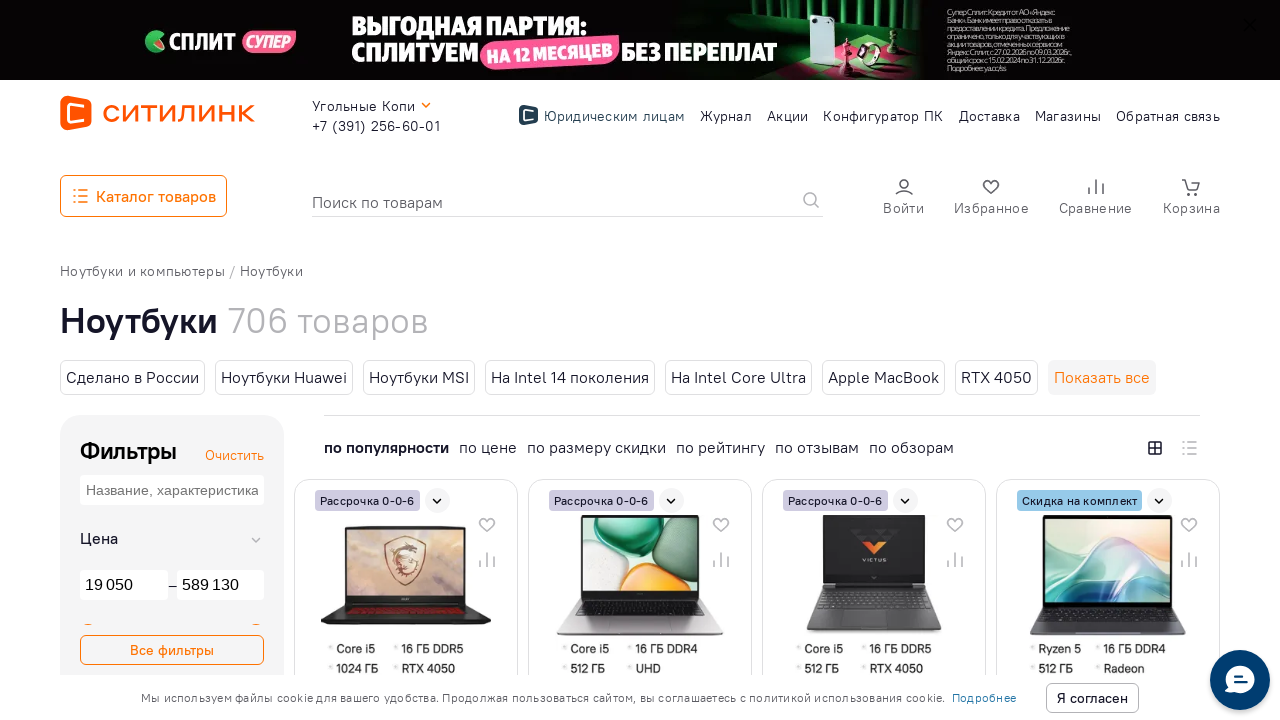